Tests radio button selection by selecting Option 3, then Option 1, and verifying the result message

Starting URL: https://kristinek.github.io/site/examples/actions

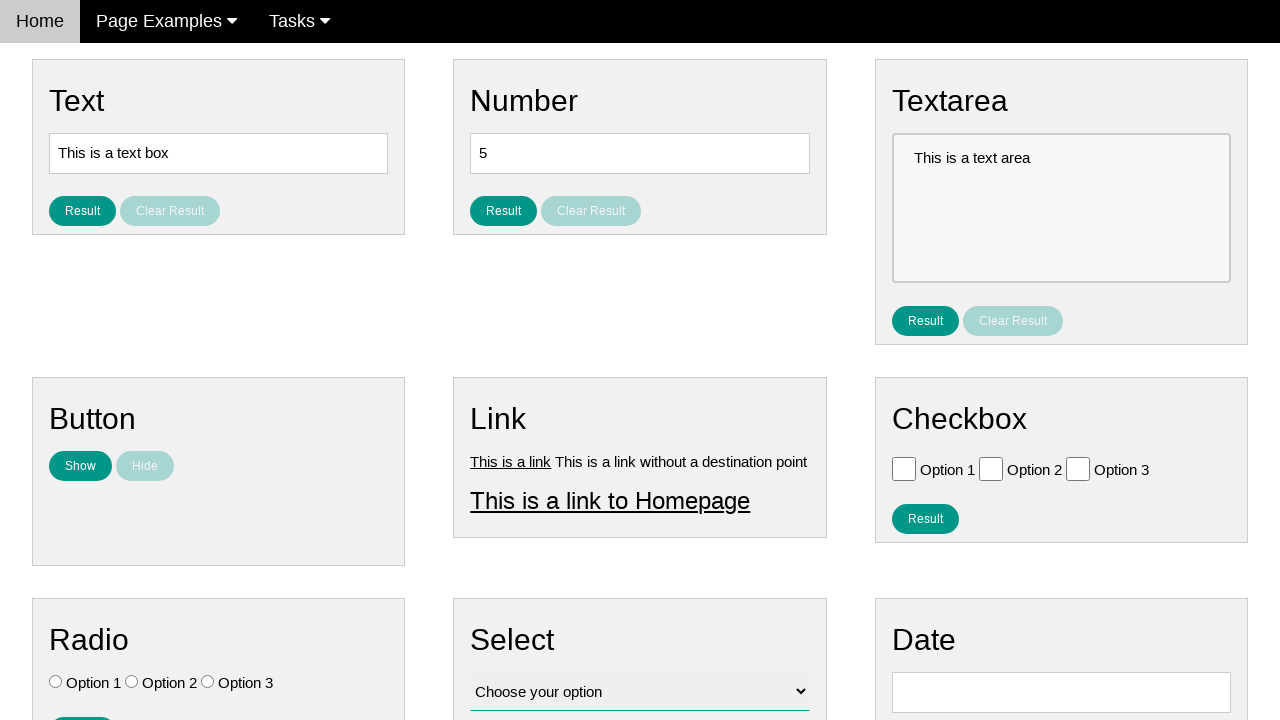

Located all radio button elements
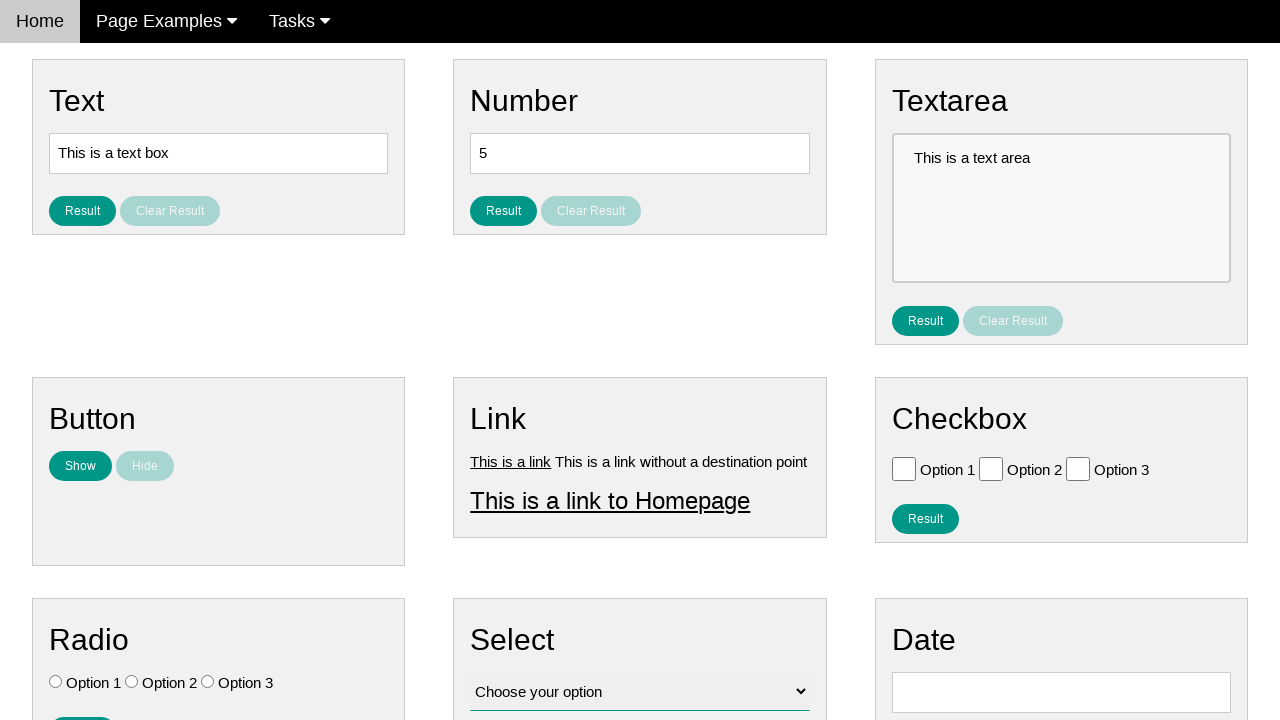

Verified no radio buttons are initially selected
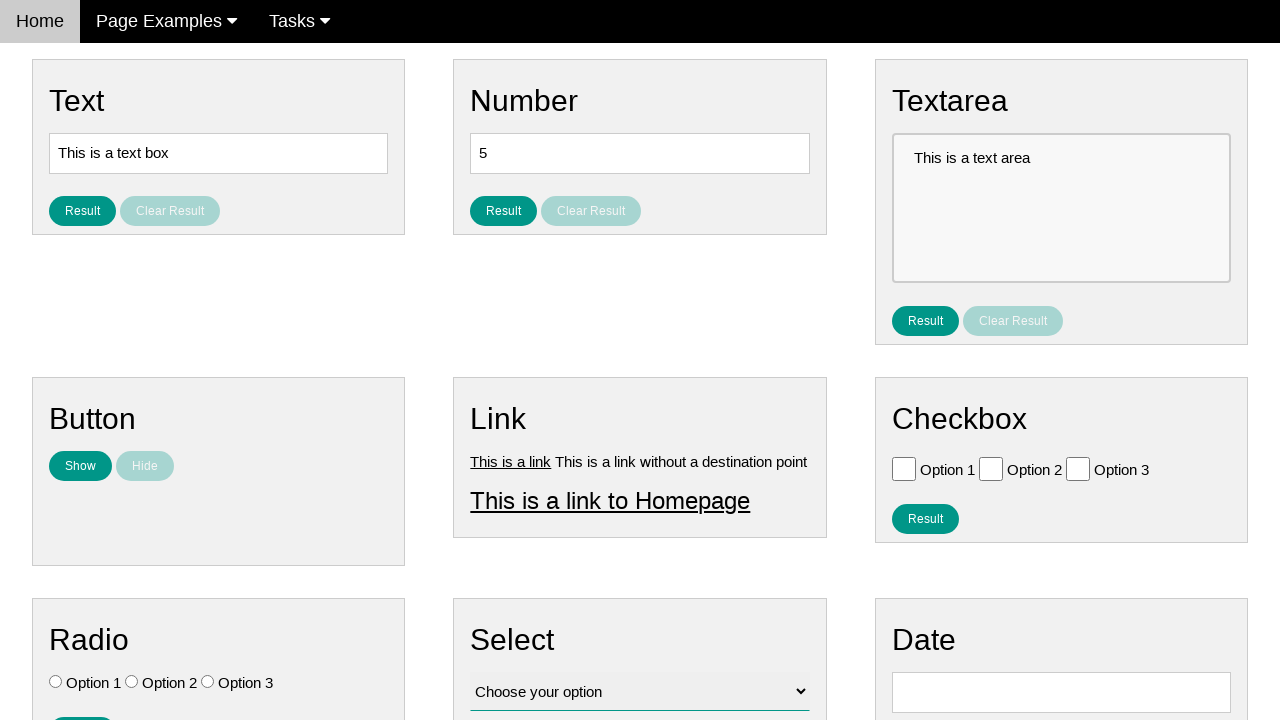

Selected Option 3 (index 2) at (208, 682) on [type=radio] >> nth=2
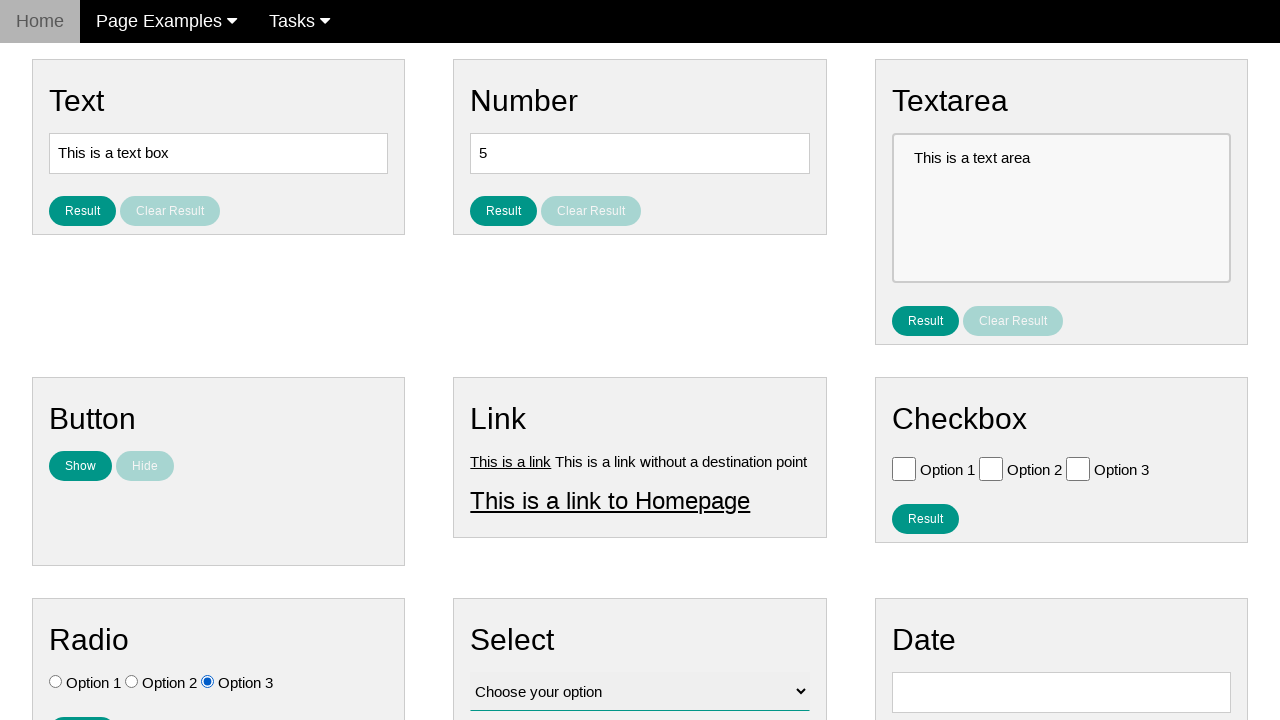

Verified that only Option 3 is selected
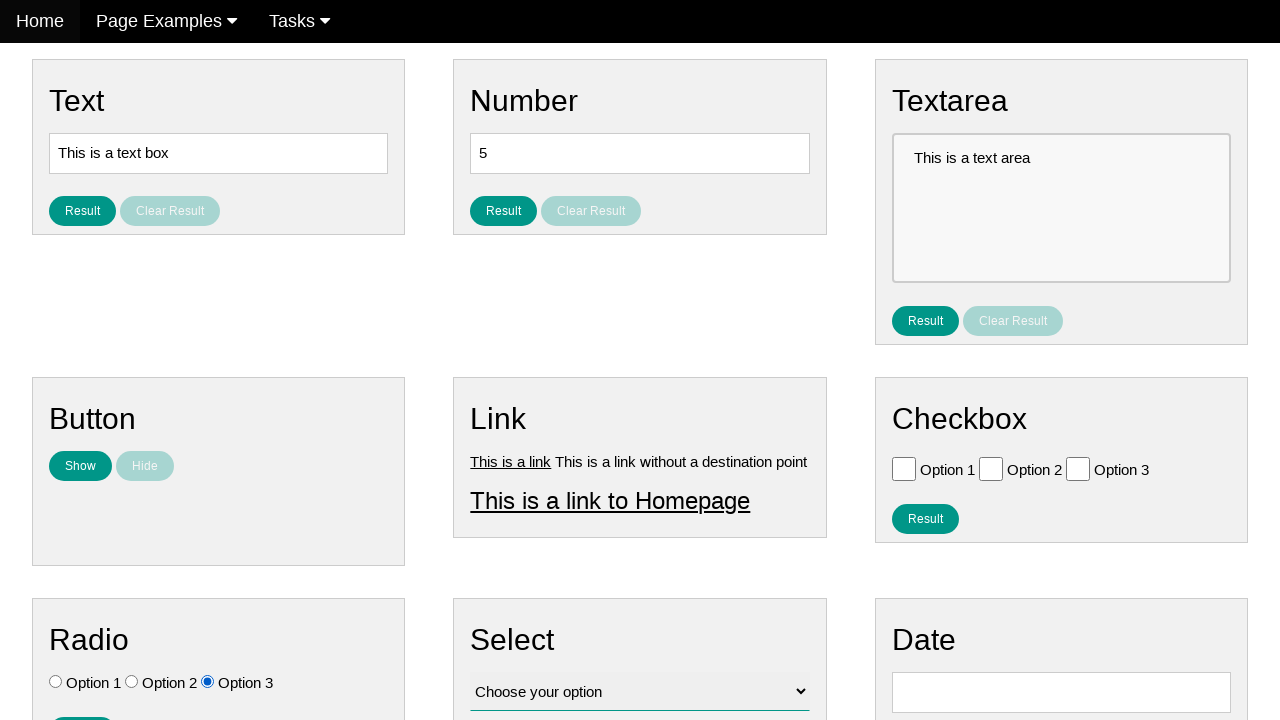

Selected Option 1 (index 0) at (56, 682) on [type=radio] >> nth=0
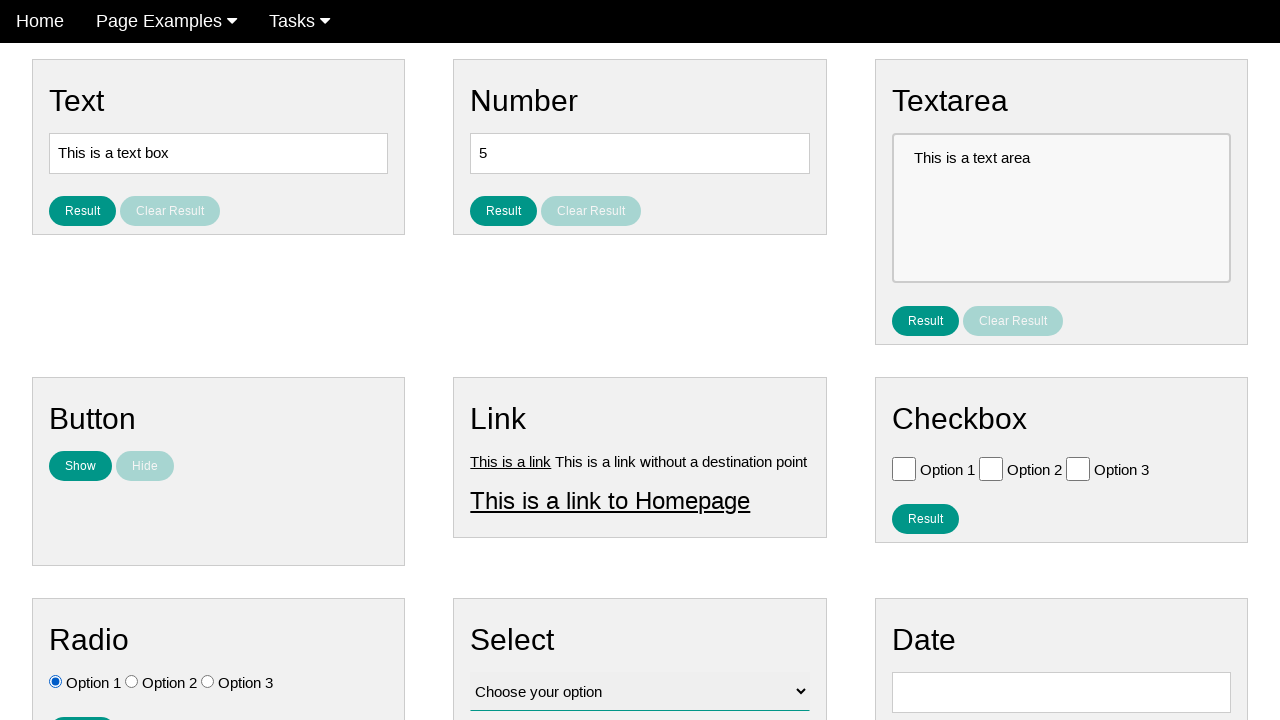

Verified that only Option 1 is selected
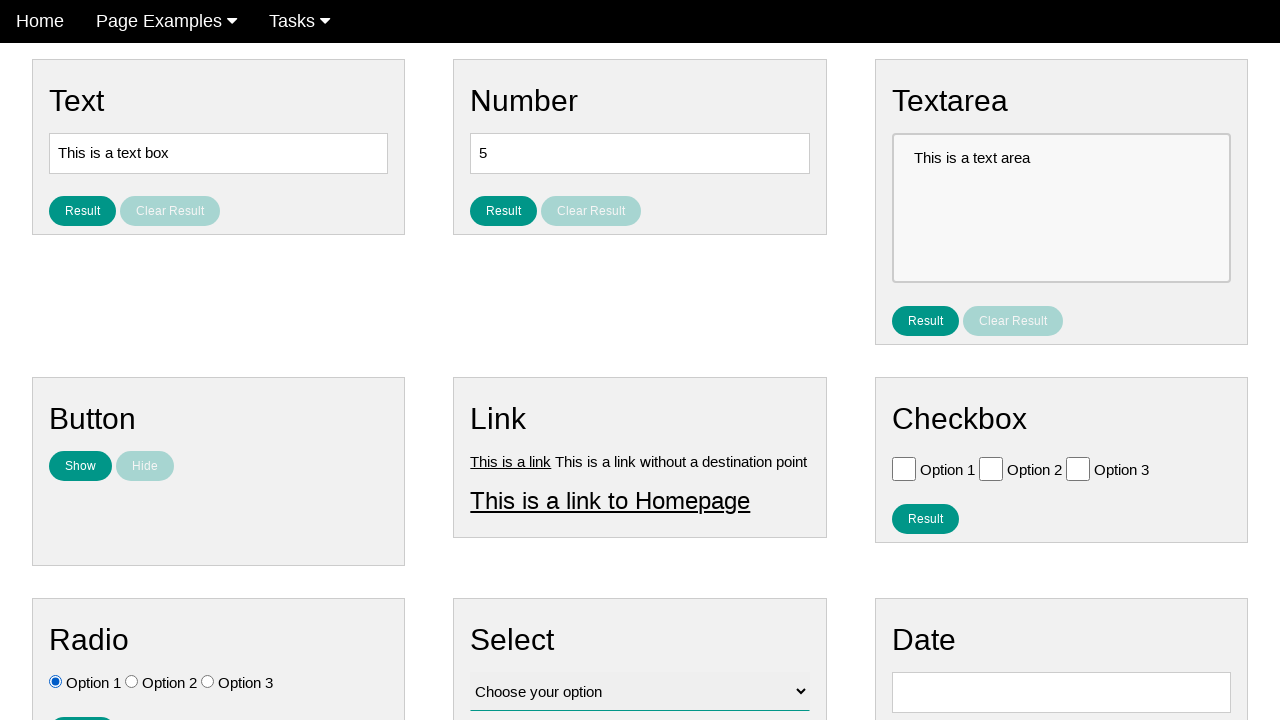

Clicked result button to display selection at (82, 705) on #result_button_ratio
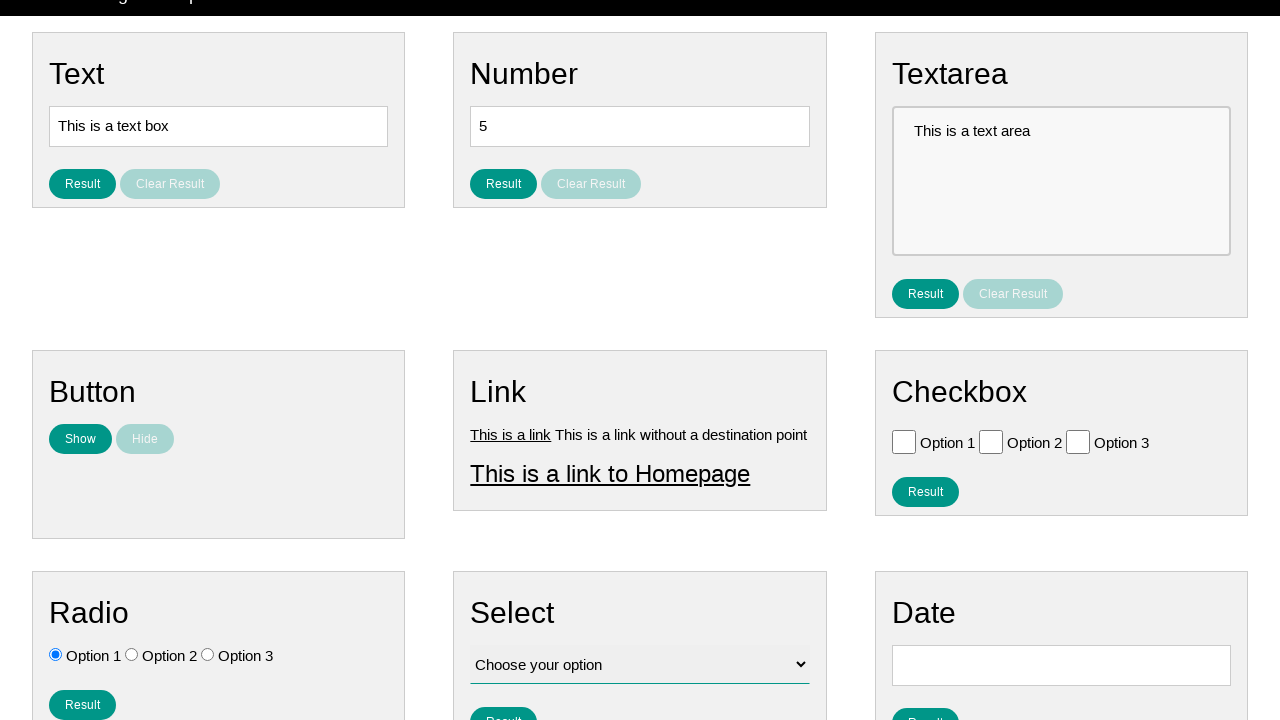

Verified result message displays 'You selected option: Option 1'
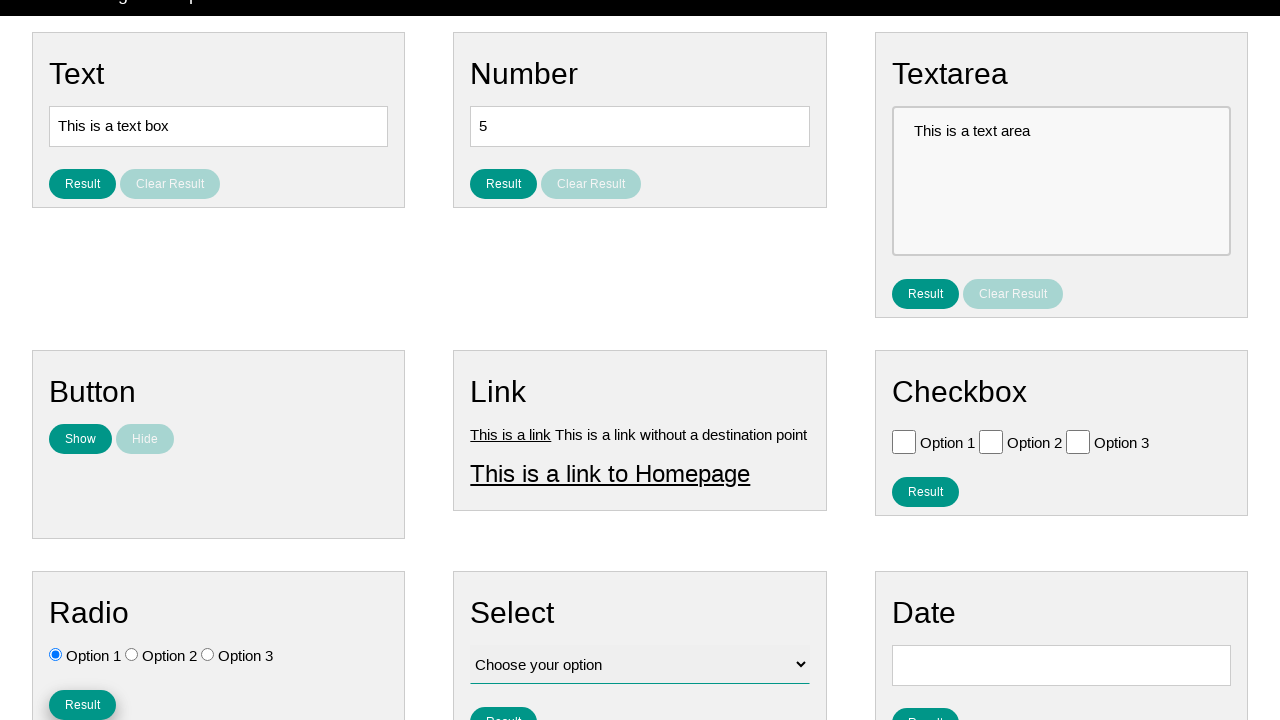

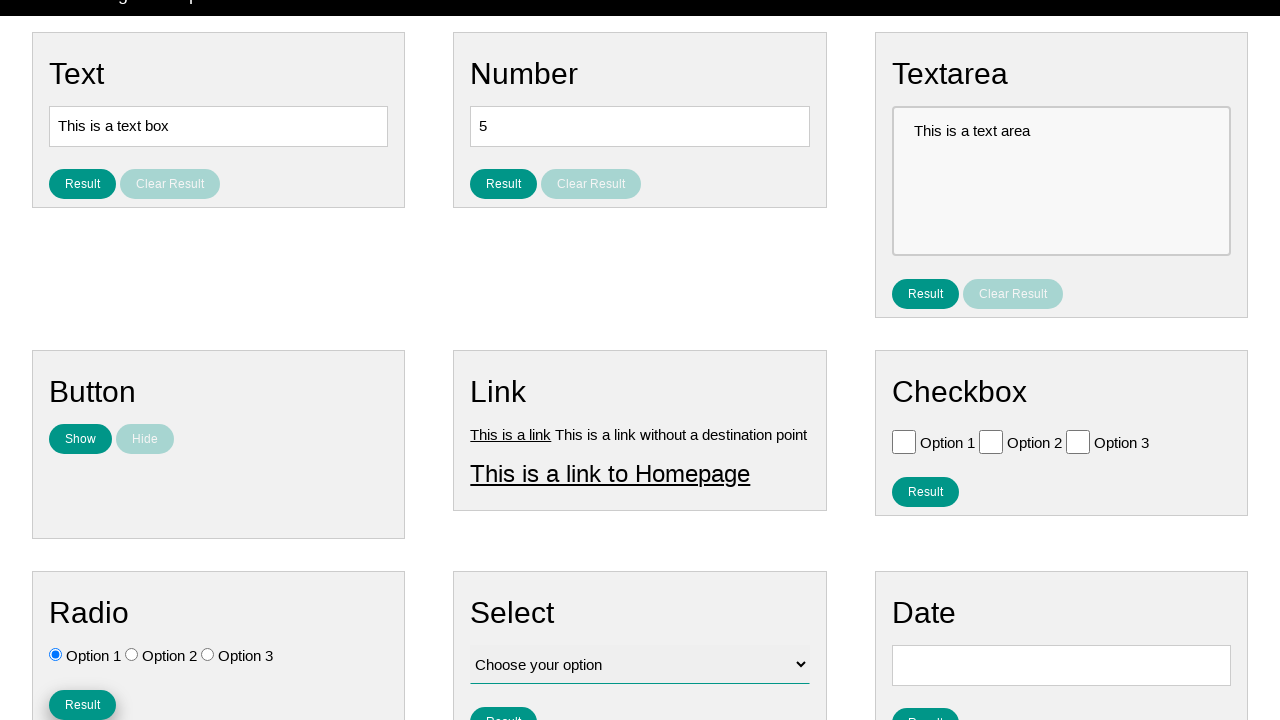